Tests navigation on a Selenium course content page by clicking on a heading element and then clicking on a "TCS Interview Question" link.

Starting URL: http://greenstech.in/selenium-course-content.html

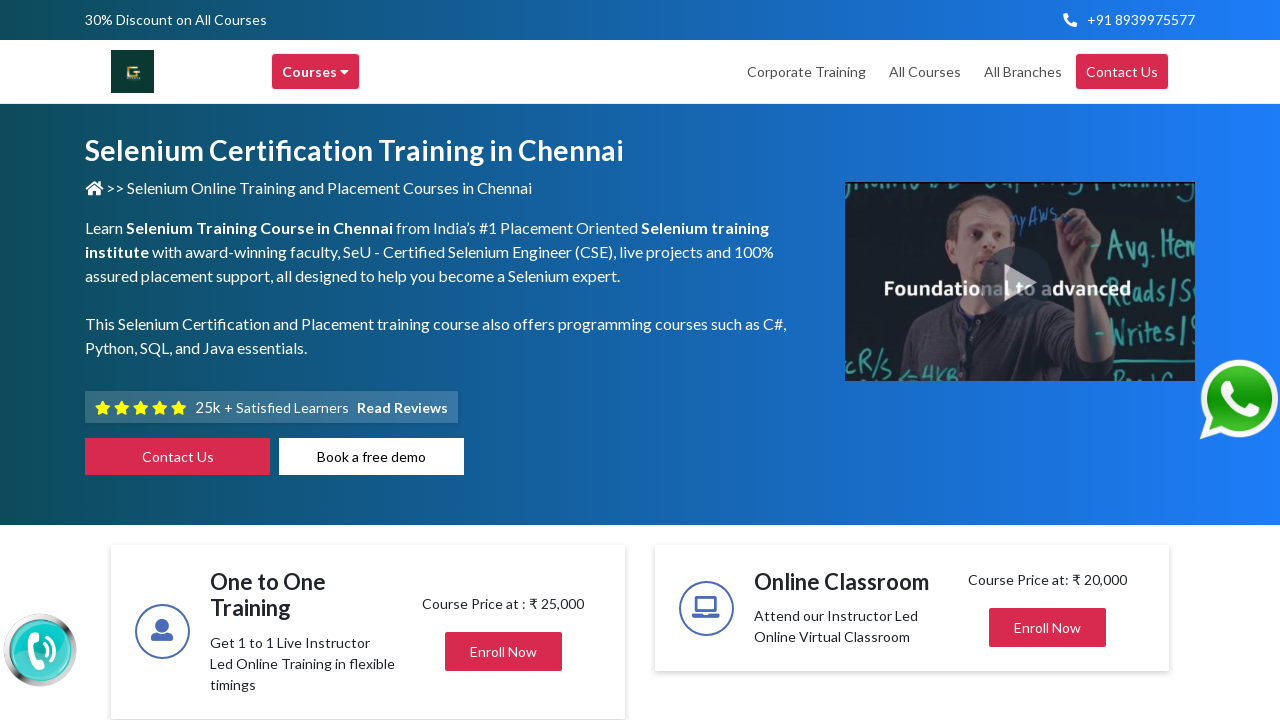

Clicked on heading element with id 'heading20' at (1048, 361) on #heading20
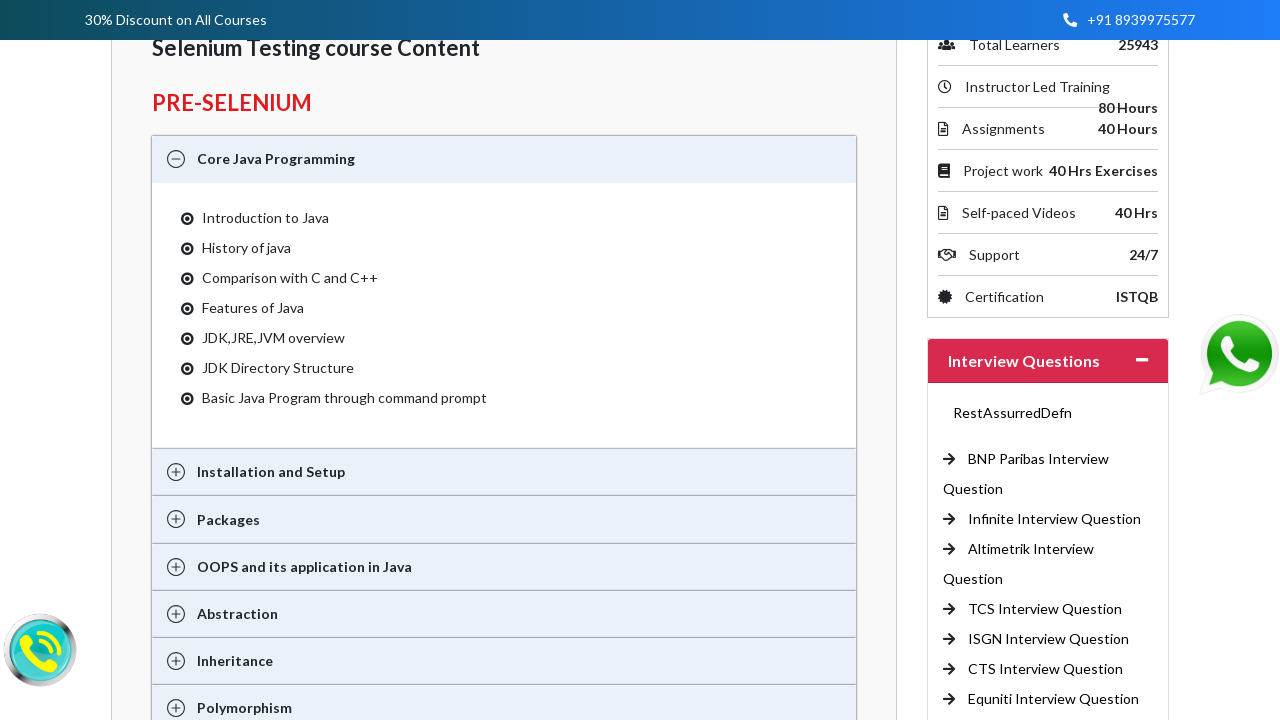

Clicked on 'TCS Interview Question' link at (1045, 609) on xpath=//a[text()='TCS Interview Question ']
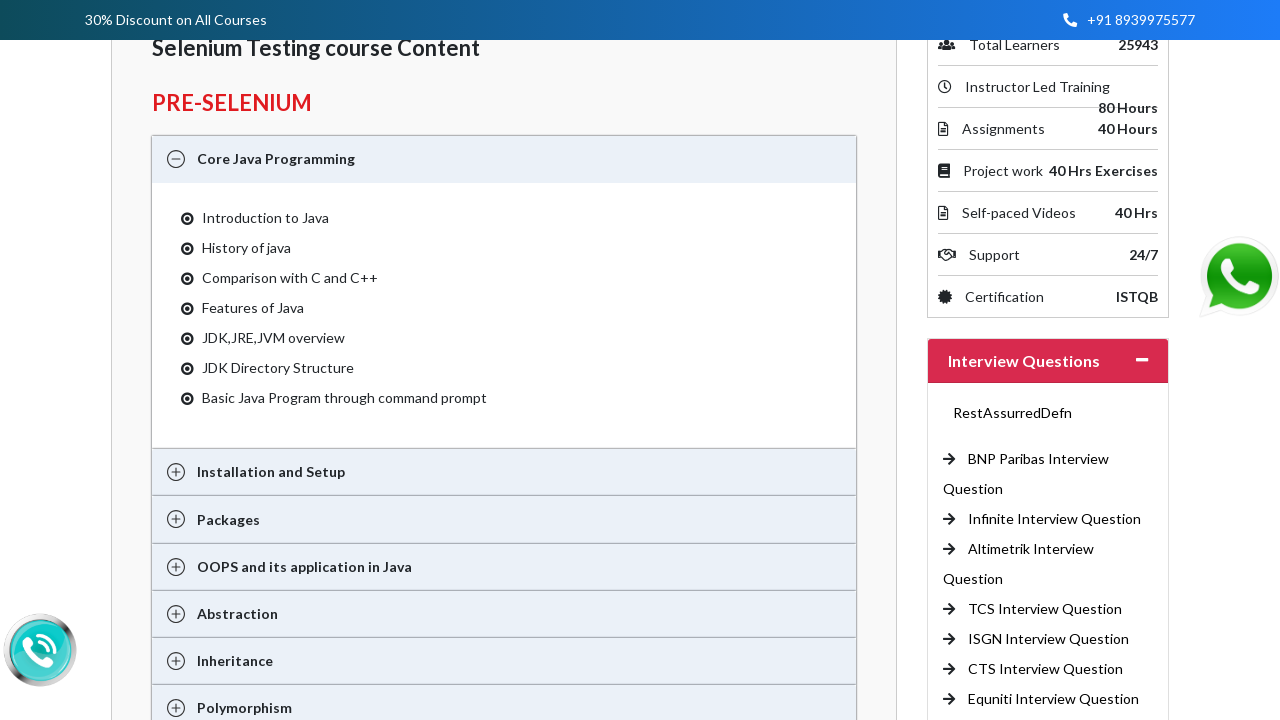

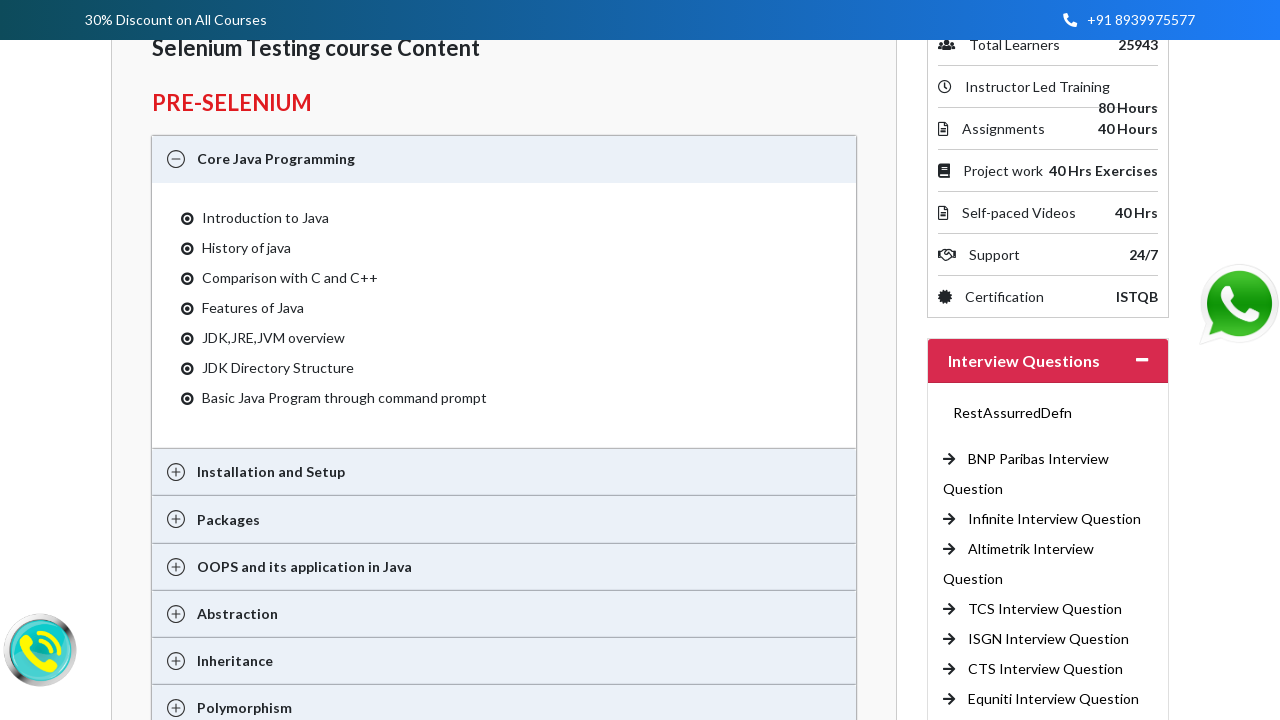